Tests multiple window/tab handling by clicking a link that opens a new window, capturing window handles, and switching between windows

Starting URL: https://the-internet.herokuapp.com/windows

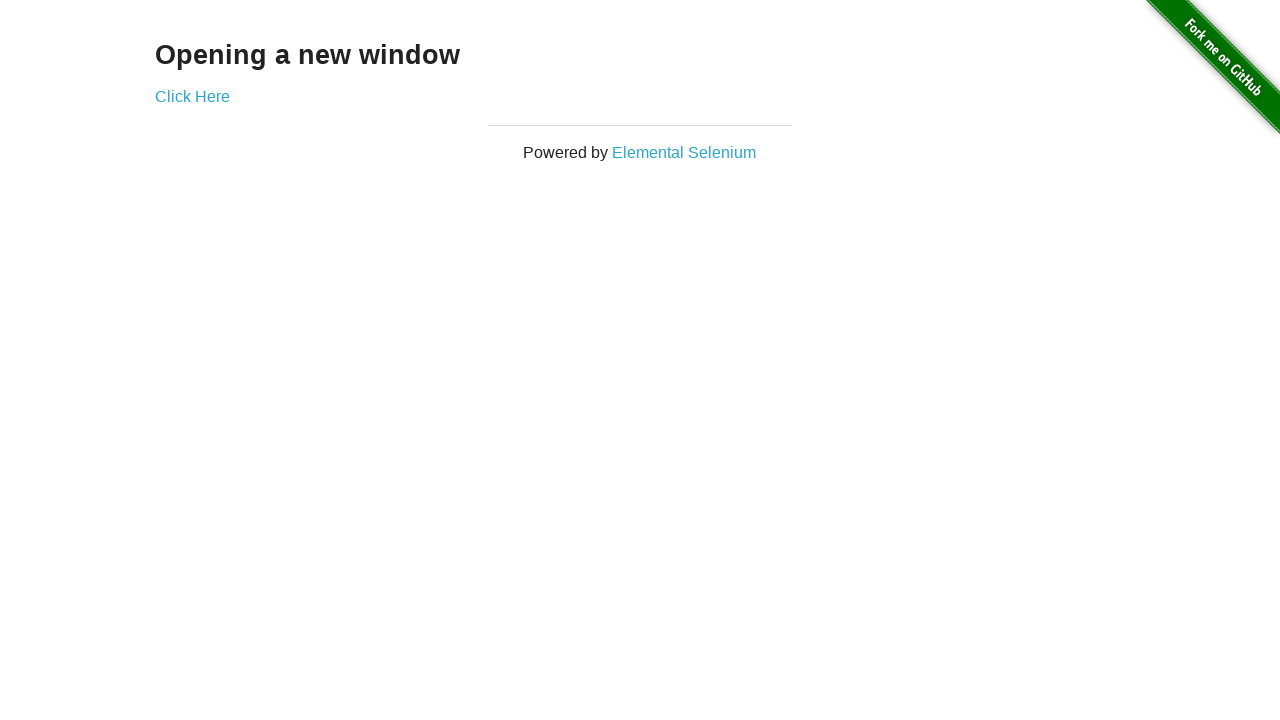

Stored reference to original page/window
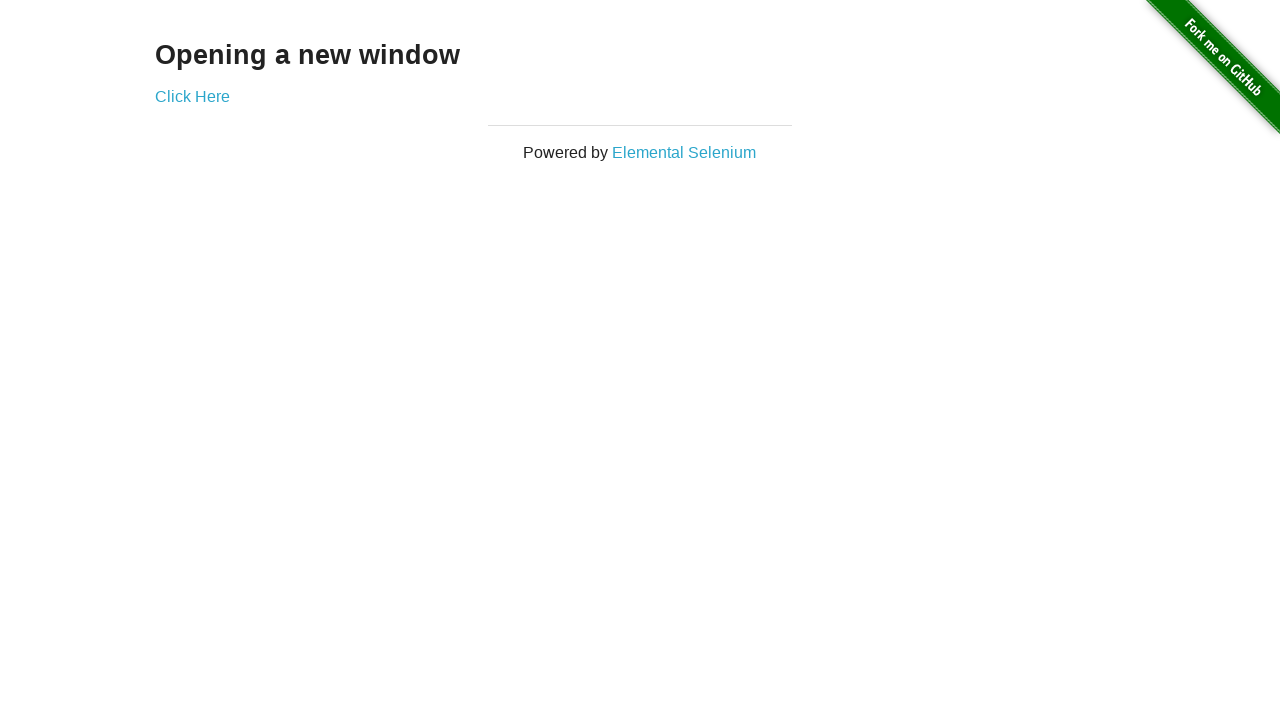

Clicked 'Click Here' link to open a new window at (192, 96) on text=Click Here
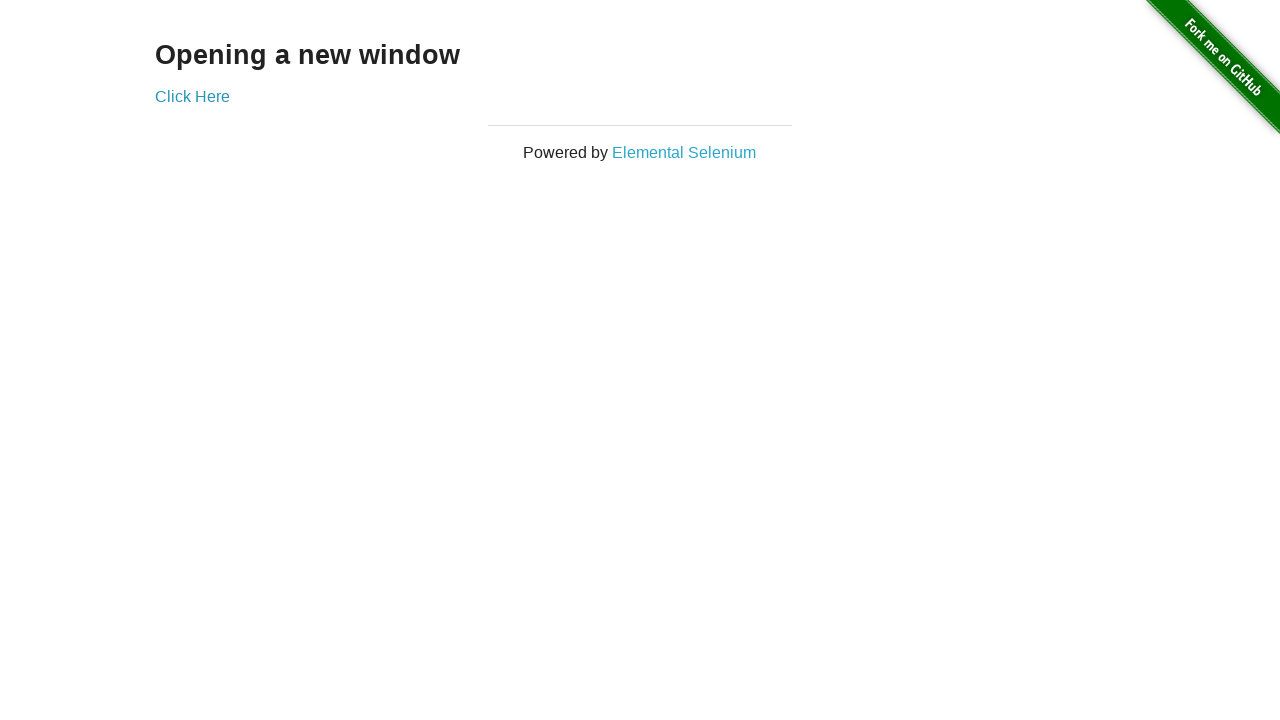

Captured new window/page that was opened
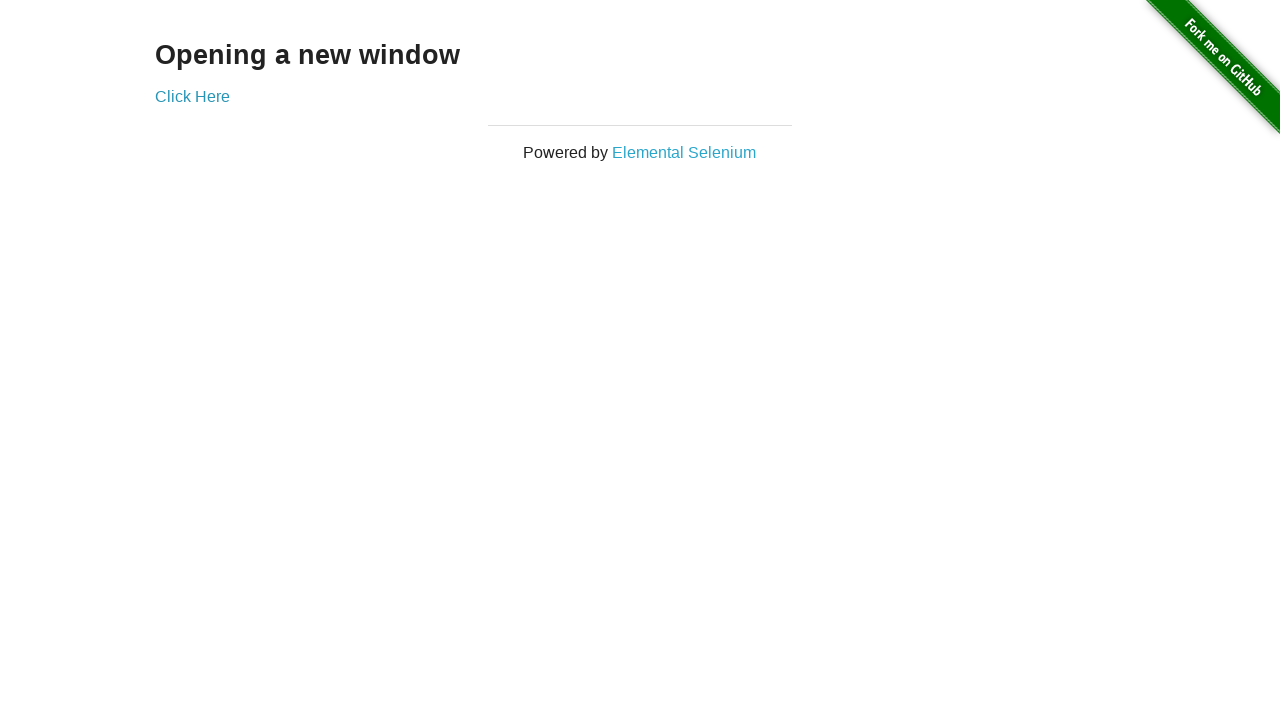

New page finished loading
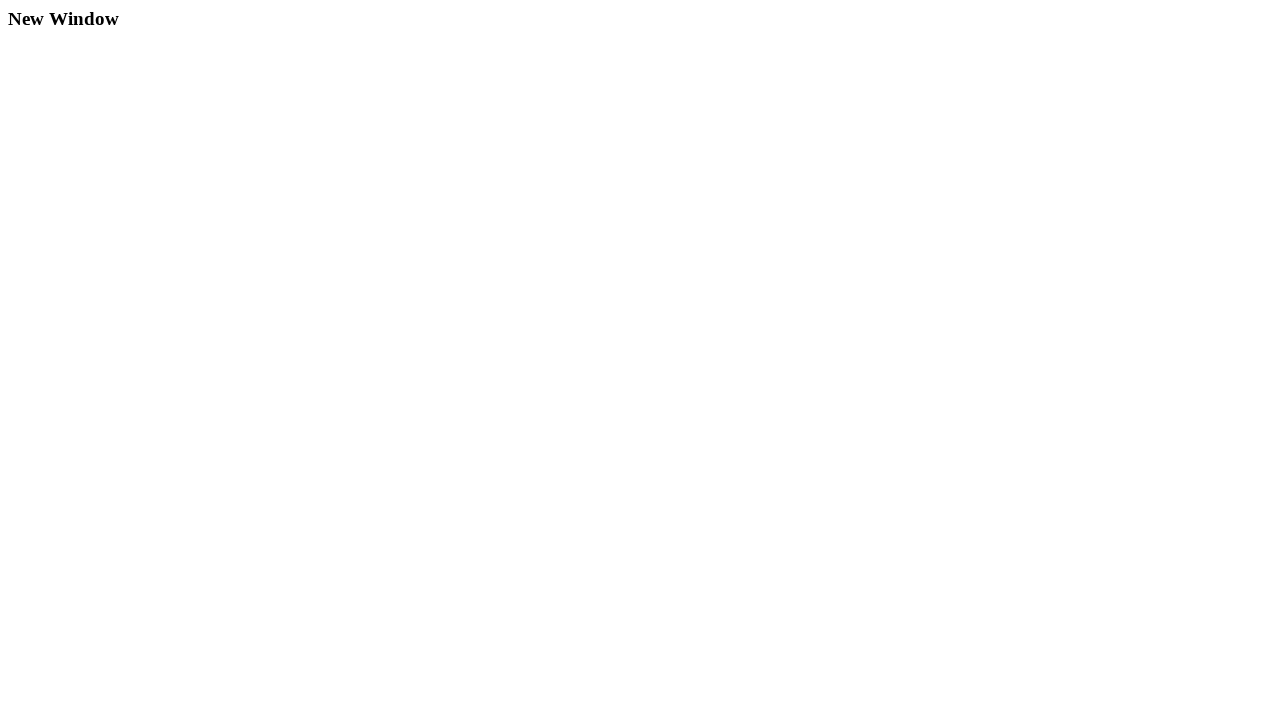

Switched focus back to original page/window
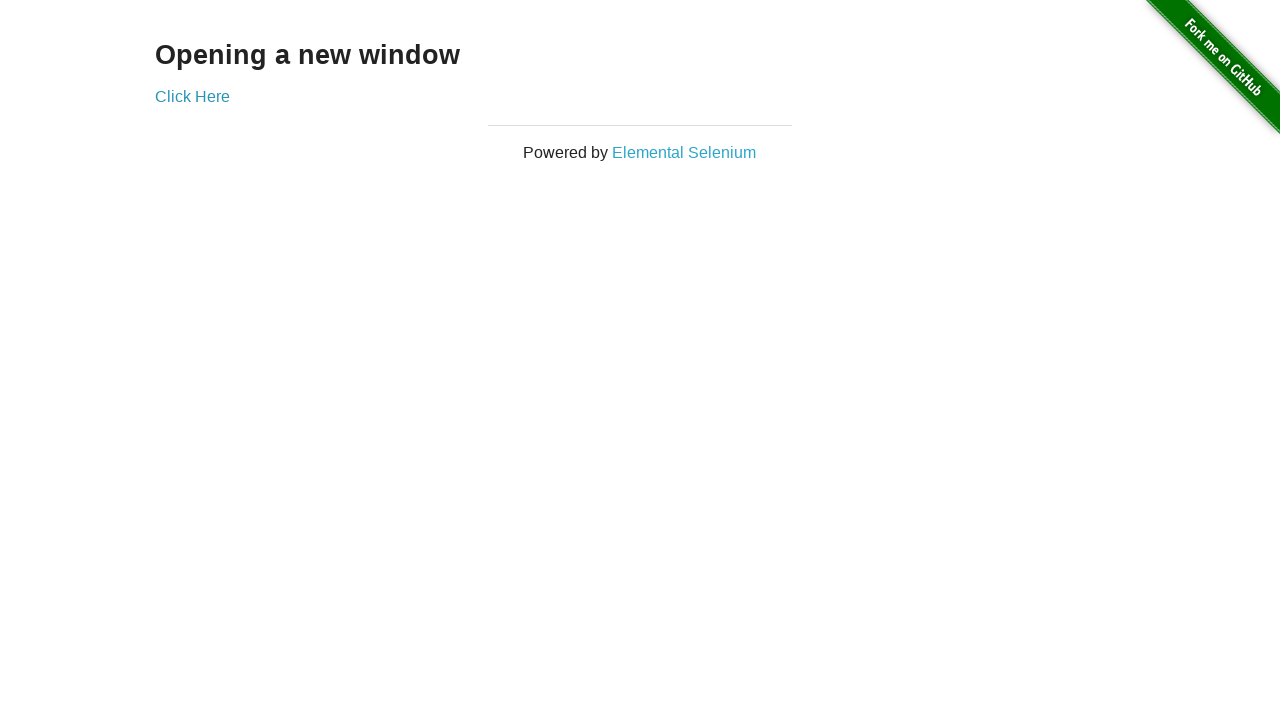

Verified original page is active by confirming 'Click Here' link is present
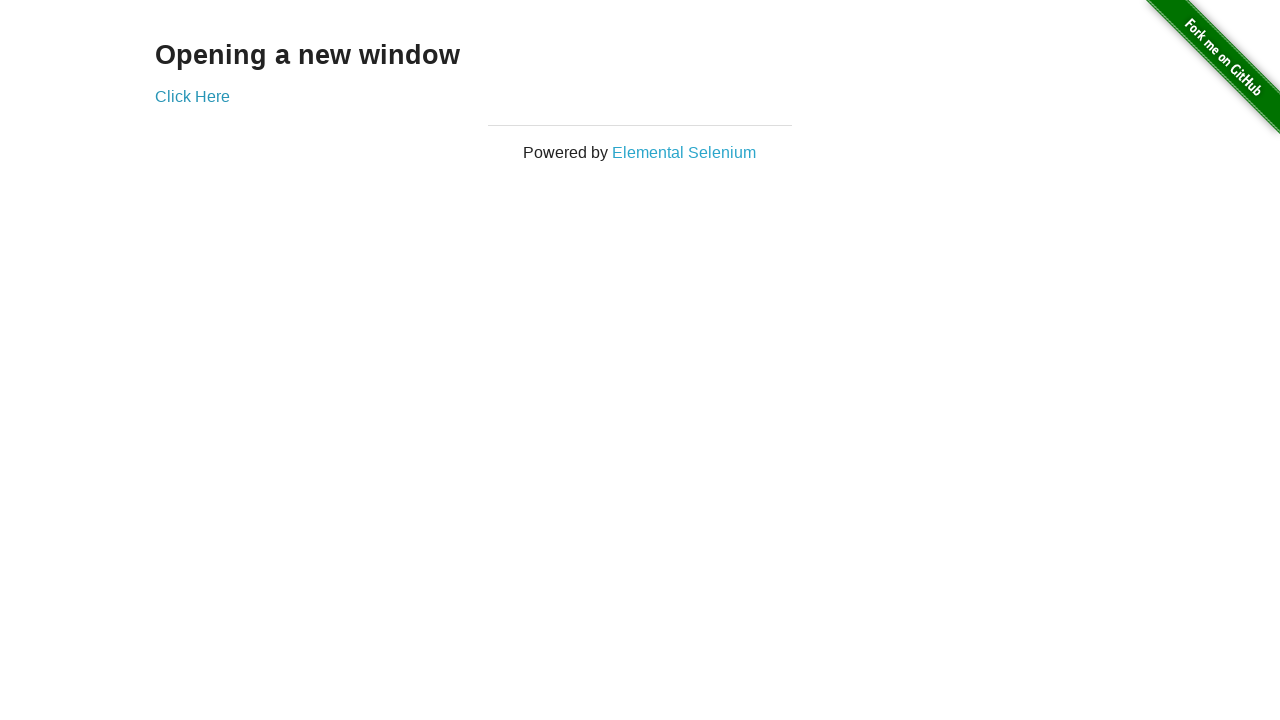

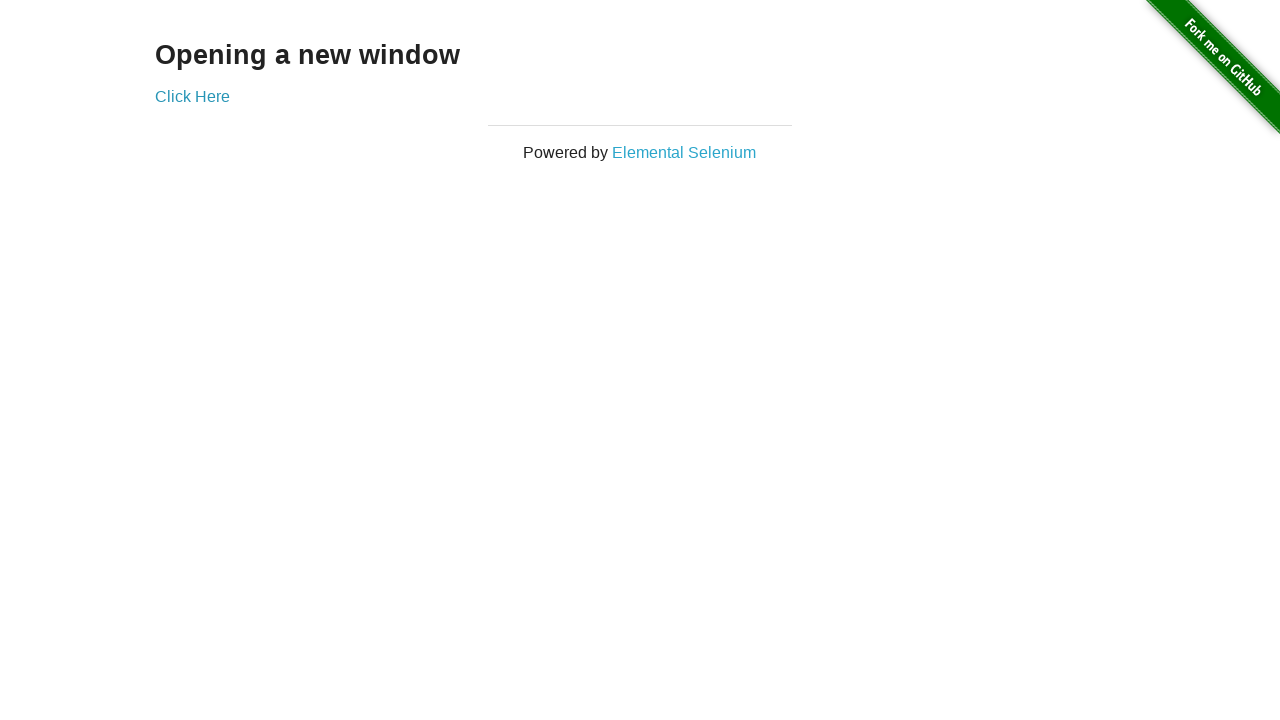